Tests the Right Click Me button by right-clicking it and verifying the right click confirmation text appears

Starting URL: https://demoqa.com/buttons

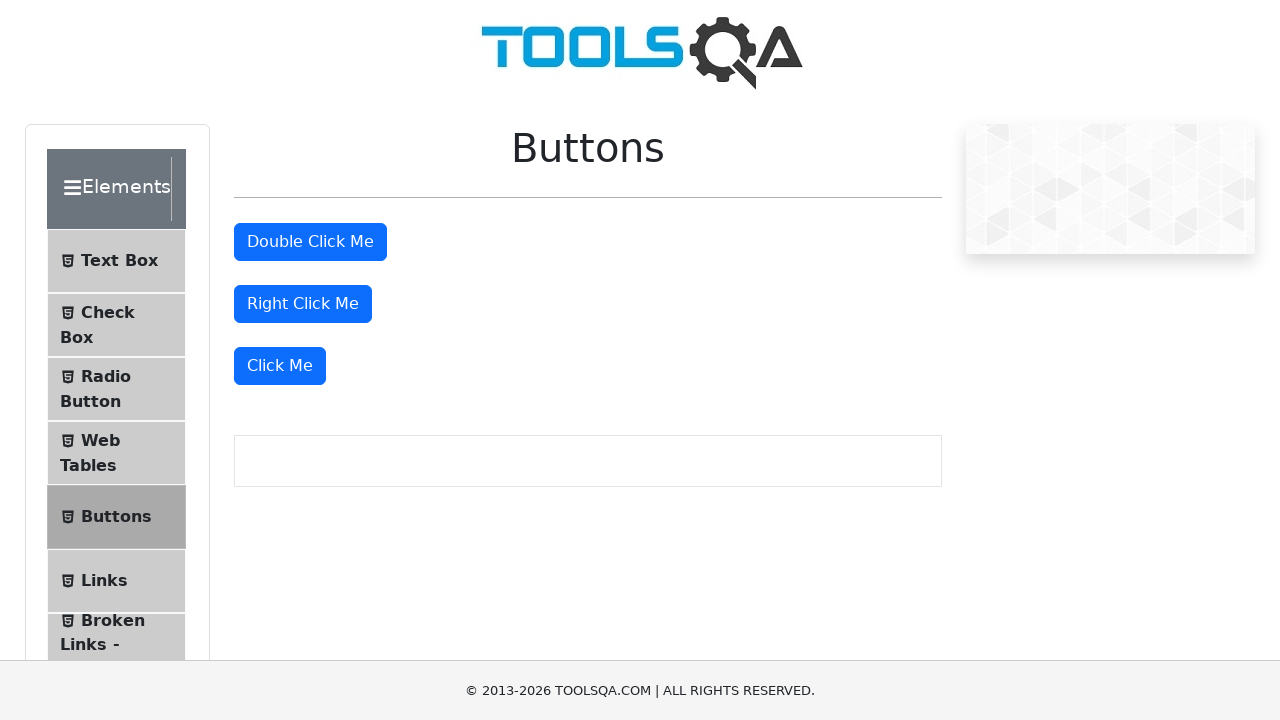

Navigated to https://demoqa.com/buttons
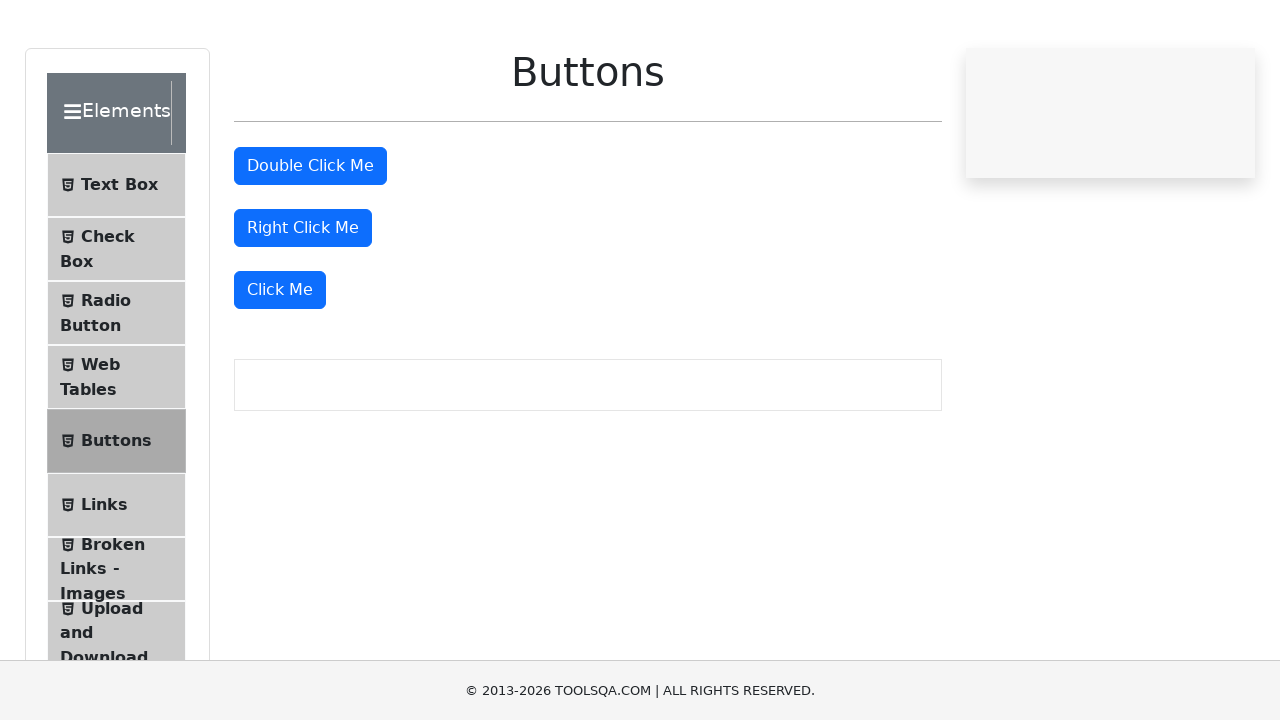

Right-clicked the 'Right Click Me' button at (303, 304) on internal:role=button[name="Right Click Me"i]
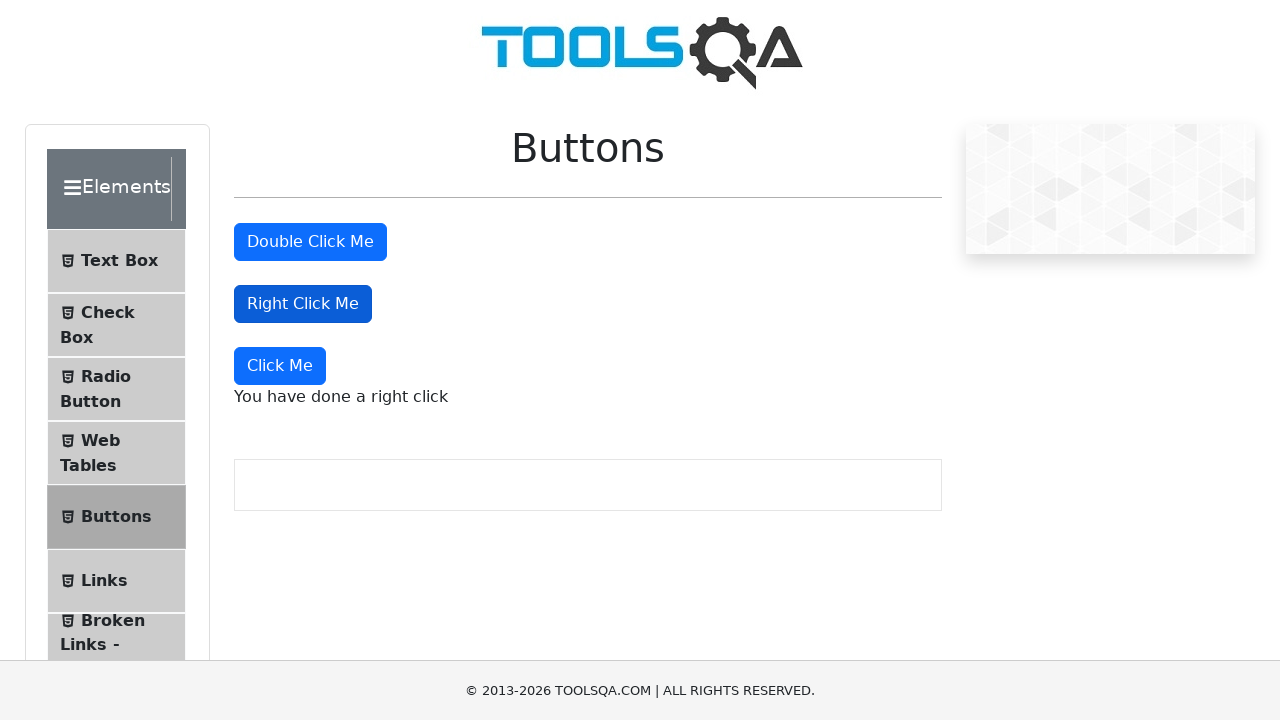

Verified right click confirmation text 'You have done a right click' appeared
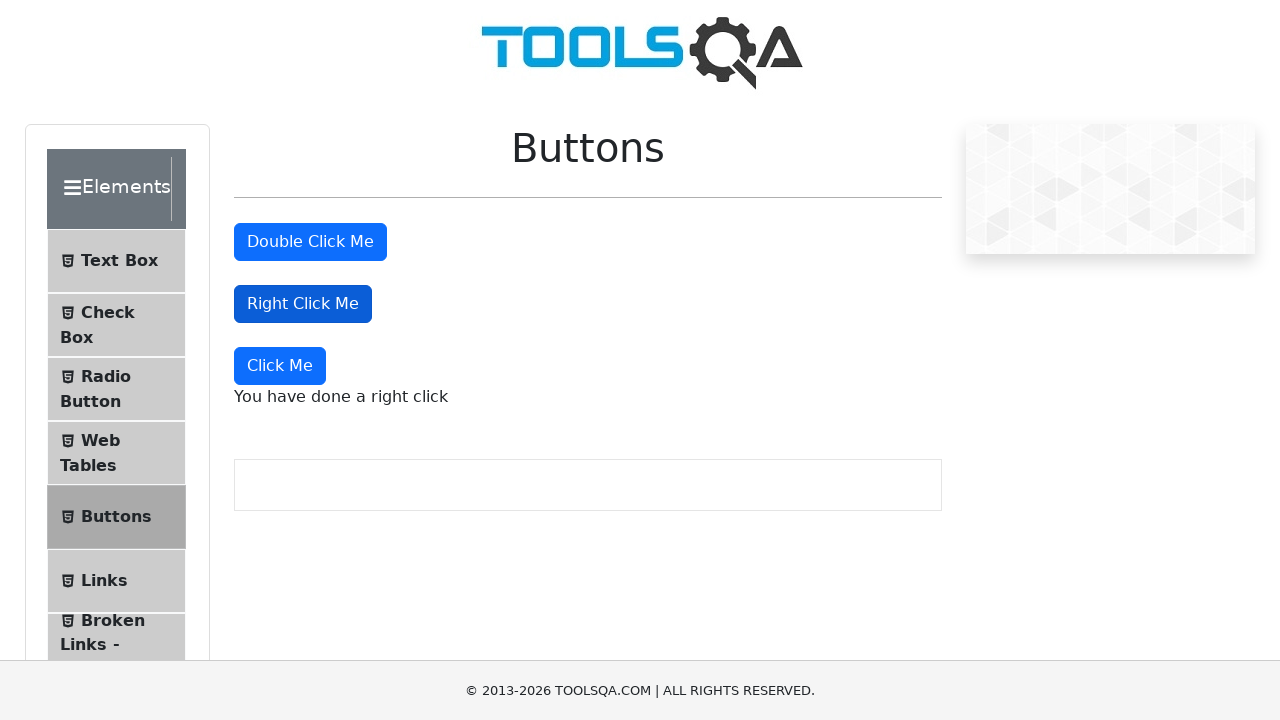

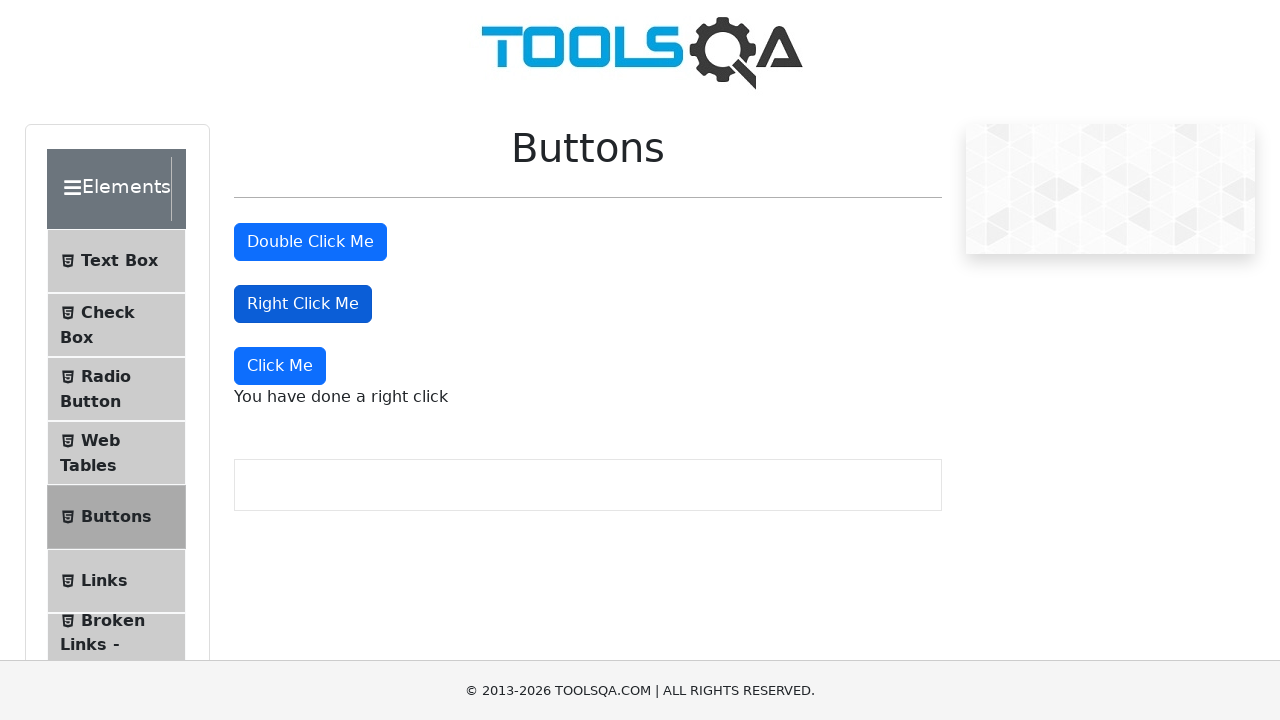